Navigates to Flipkart homepage and takes a screenshot of the page

Starting URL: https://www.flipkart.com/

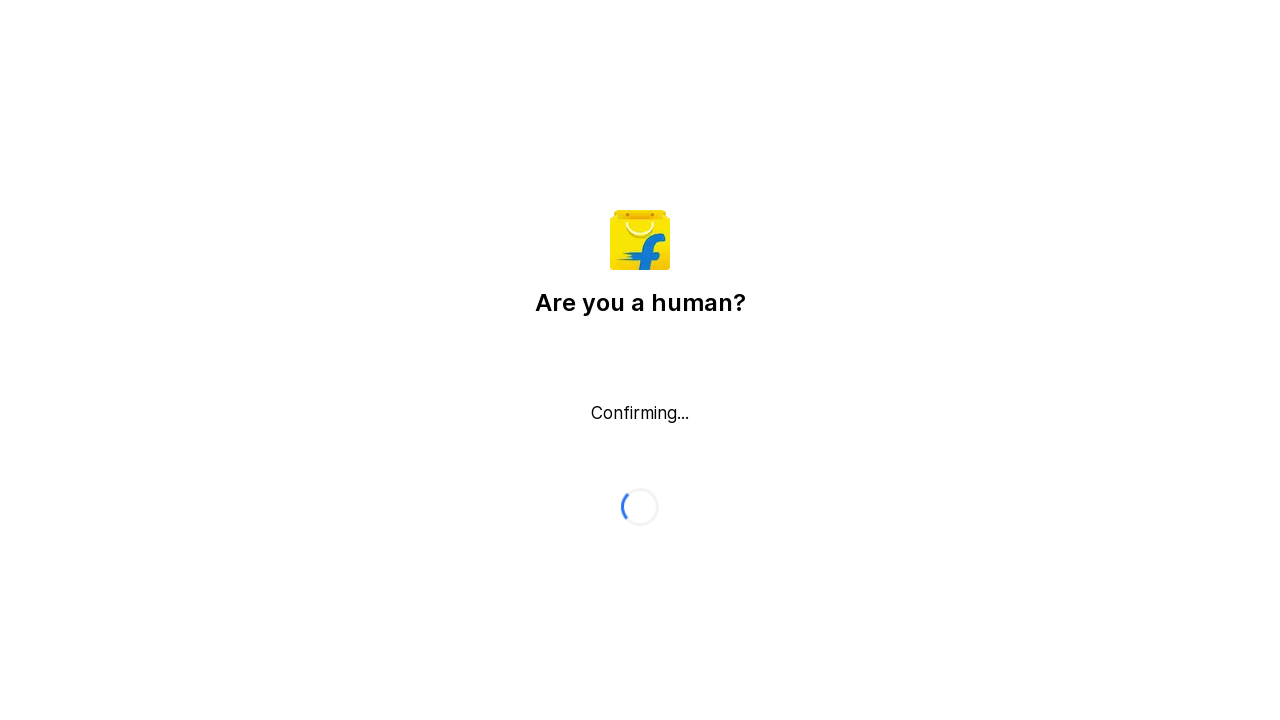

Waited for Flipkart homepage to load completely (networkidle)
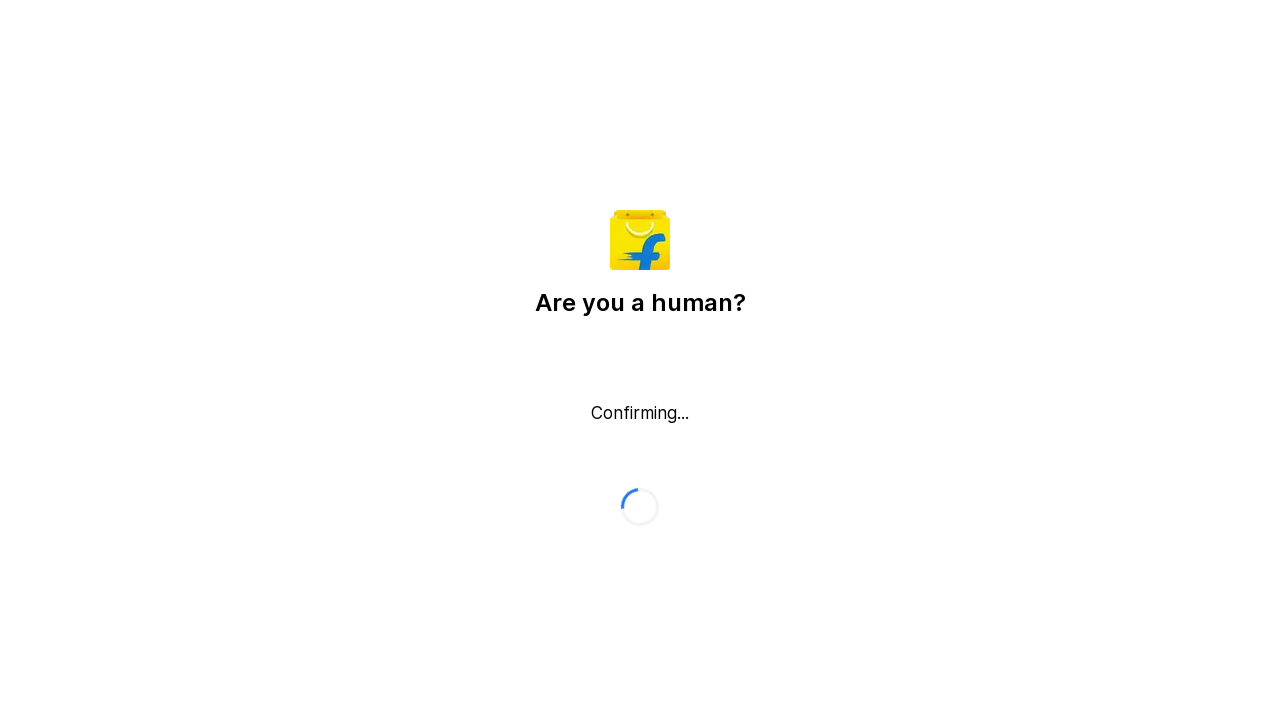

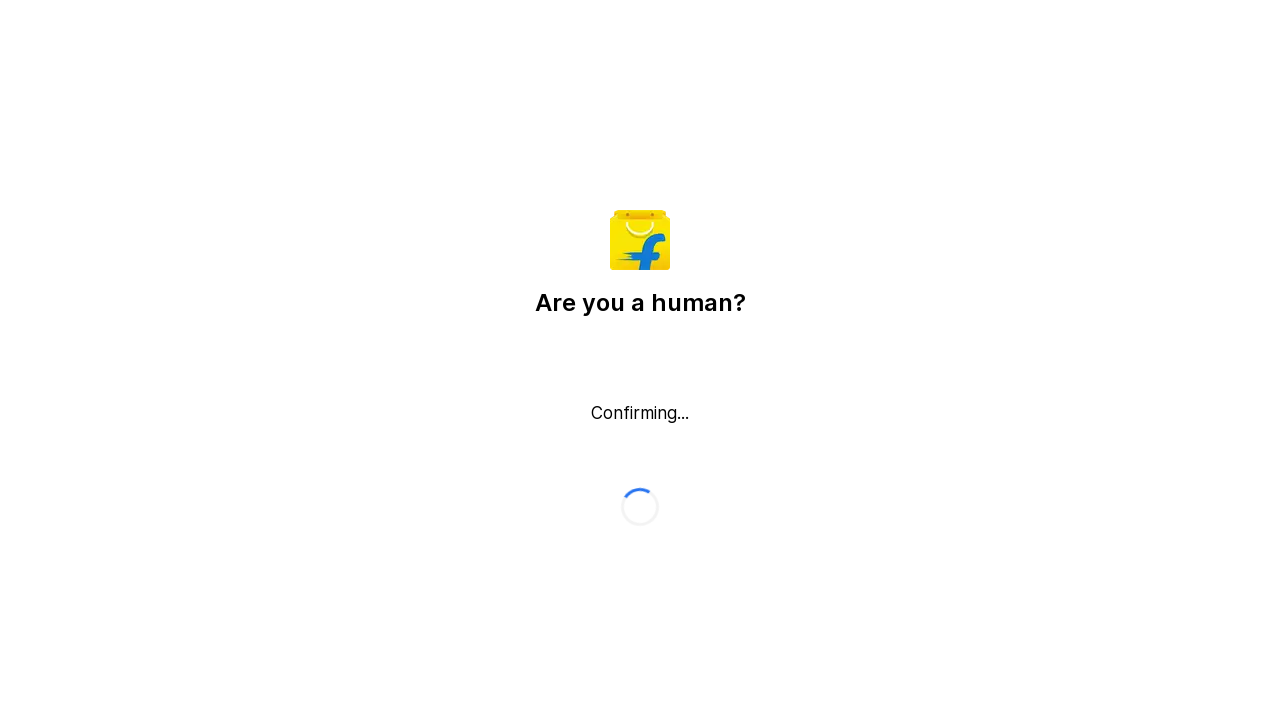